Tests table interaction functionality by verifying table structure, reading cell values, clicking the header to sort the table, and verifying the sorted results

Starting URL: https://v1.training-support.net/selenium/tables

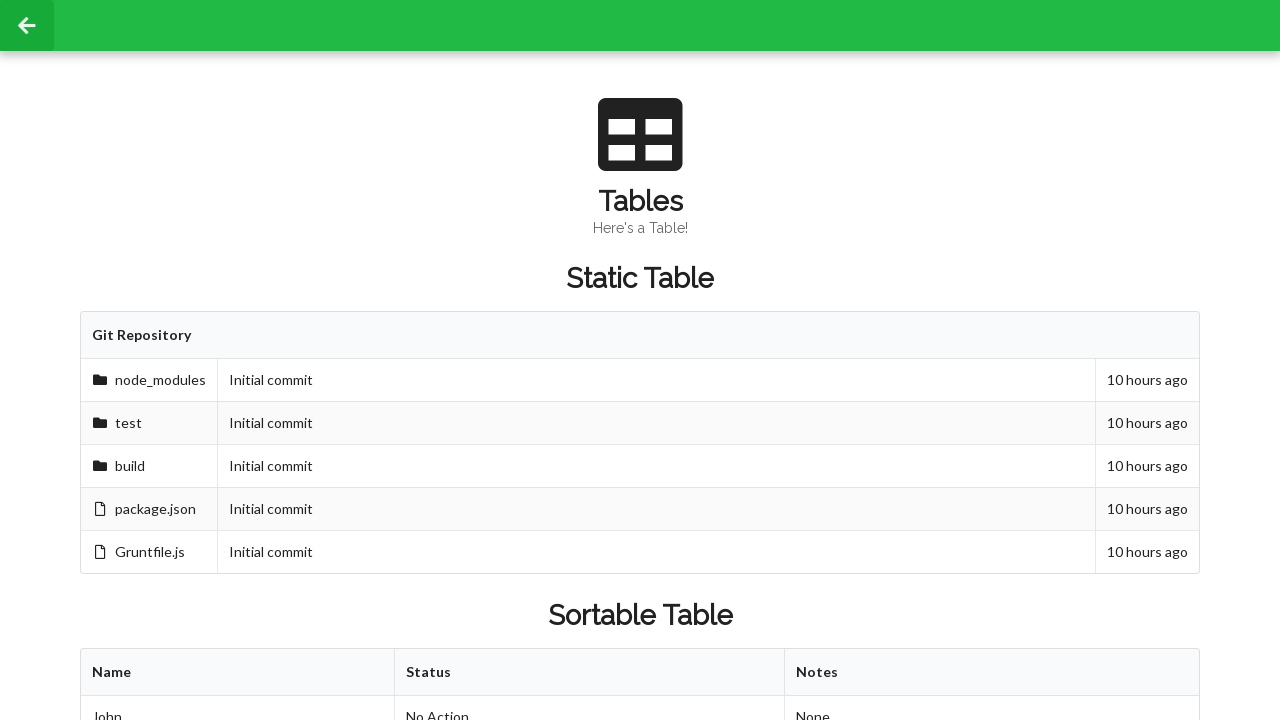

Waited for sortable table element to load
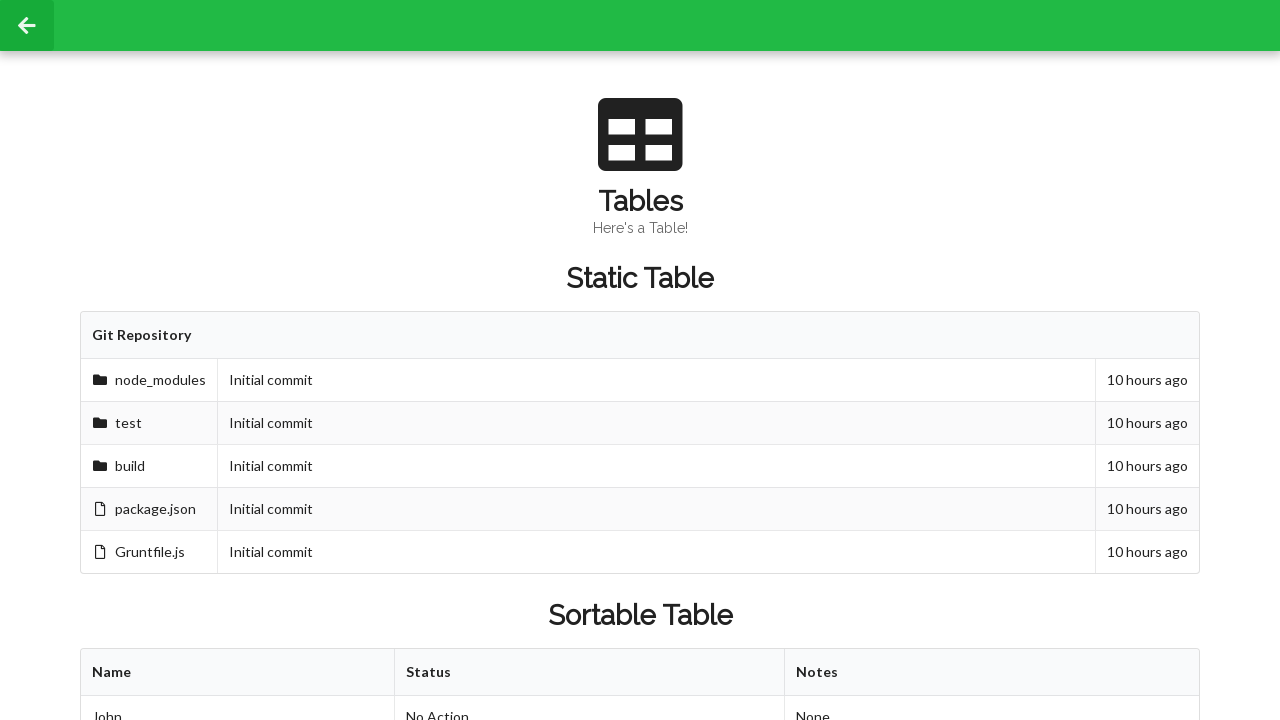

Verified first table body row and cell exist
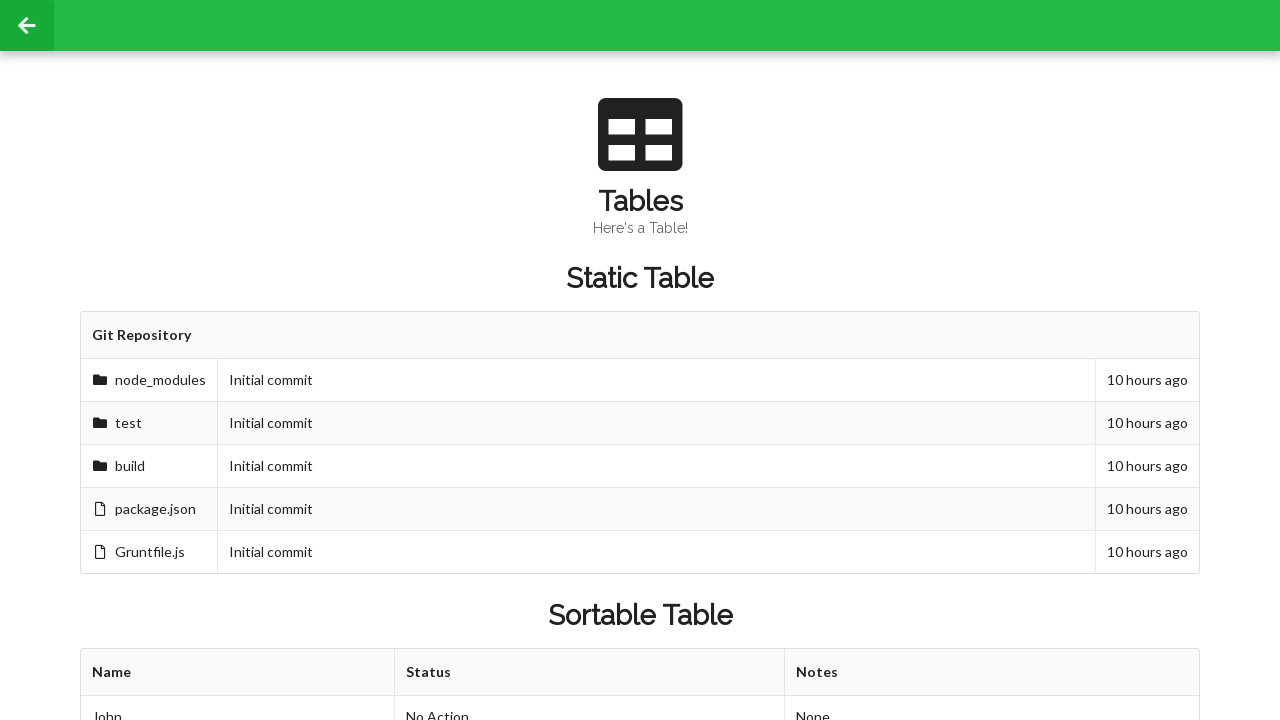

Verified table body rows exist
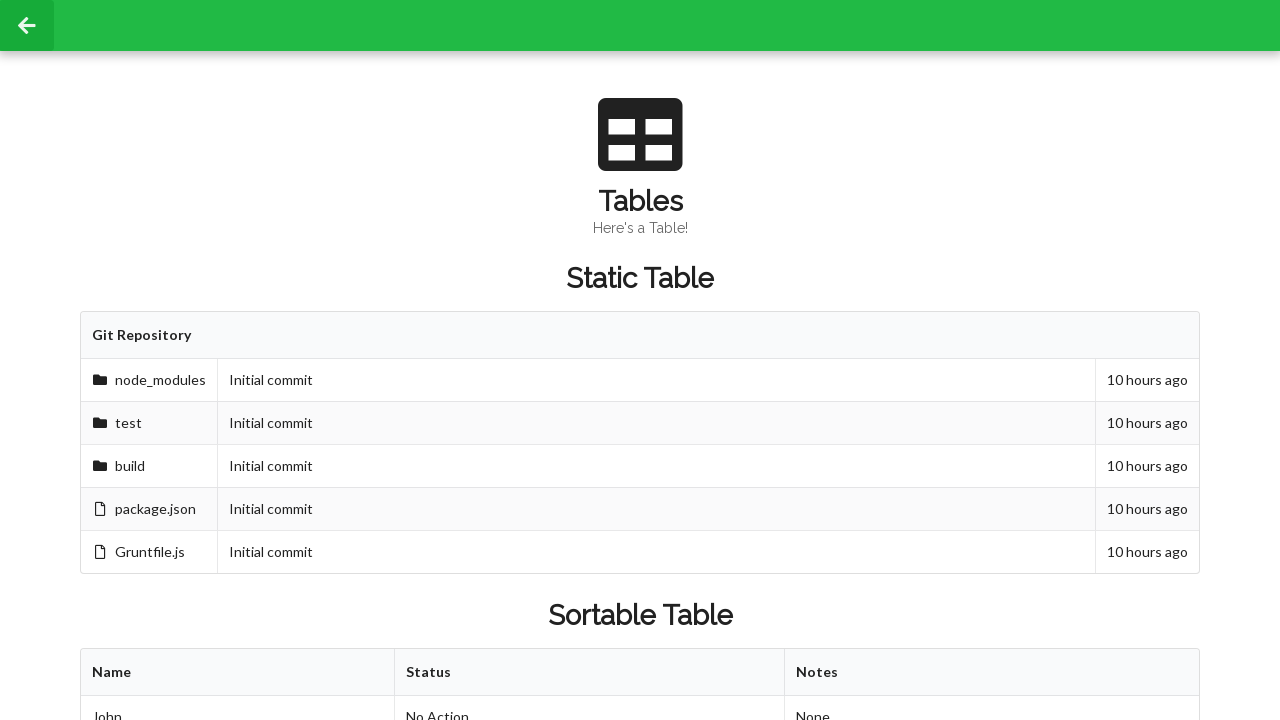

Verified cell at second row, second column is visible
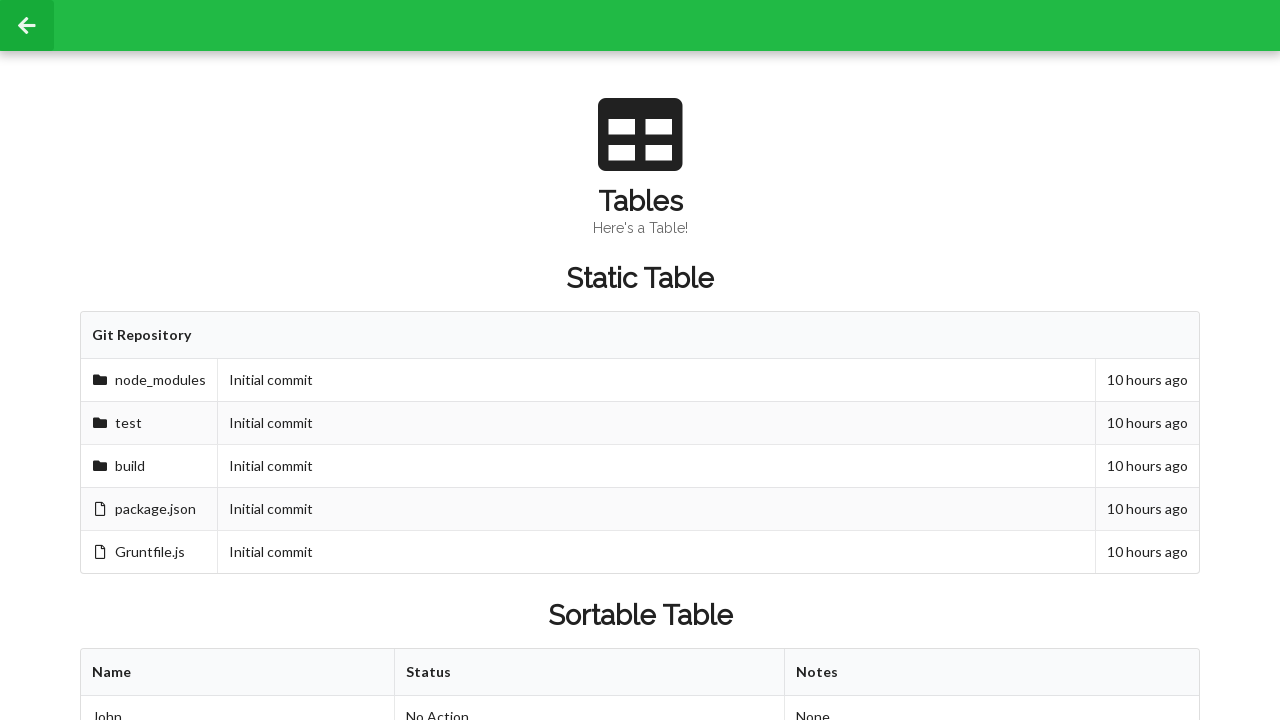

Clicked table header to sort by first column at (238, 673) on xpath=//table[@id='sortableTable']/thead/tr/th
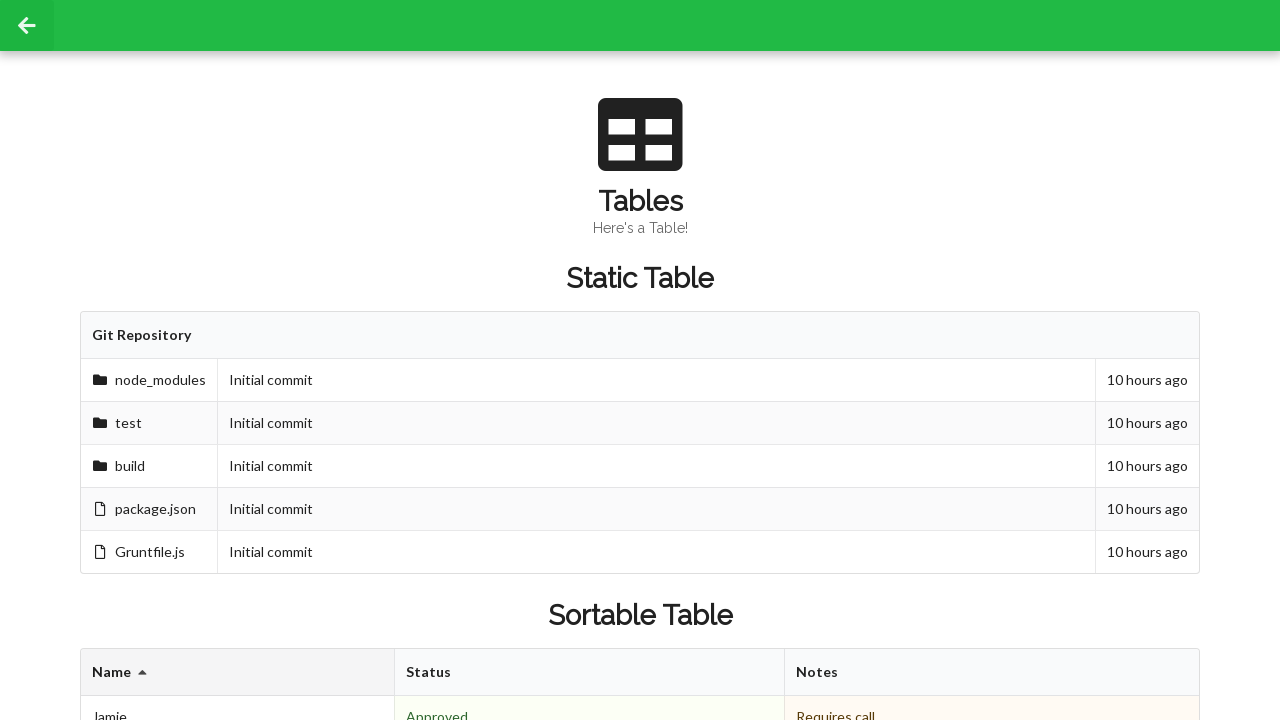

Verified table sorted and cell at second row, second column still accessible
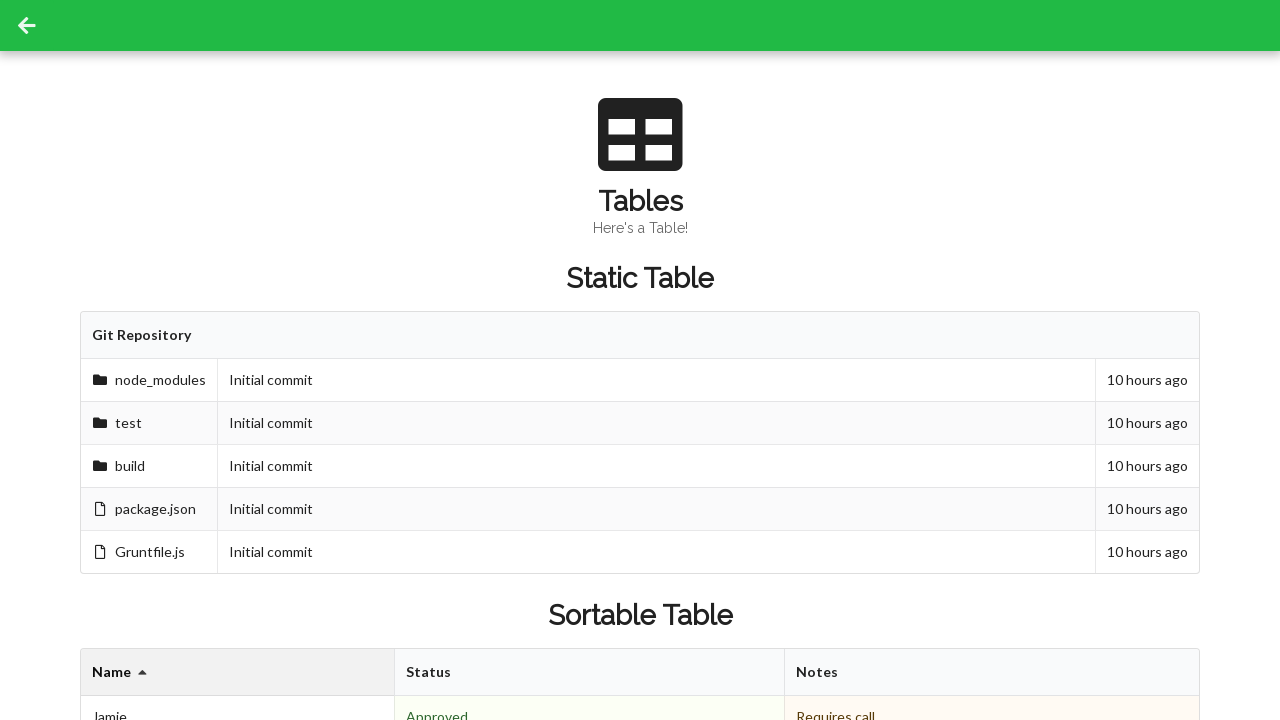

Verified table footer values are present
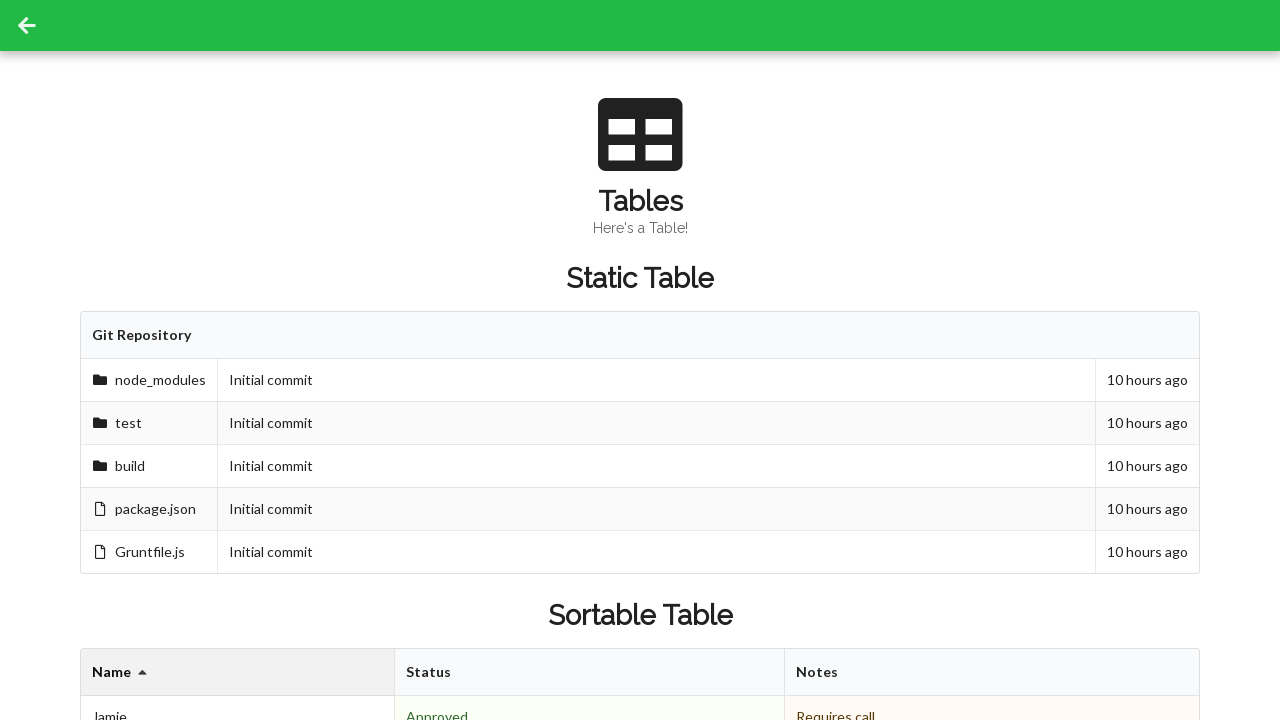

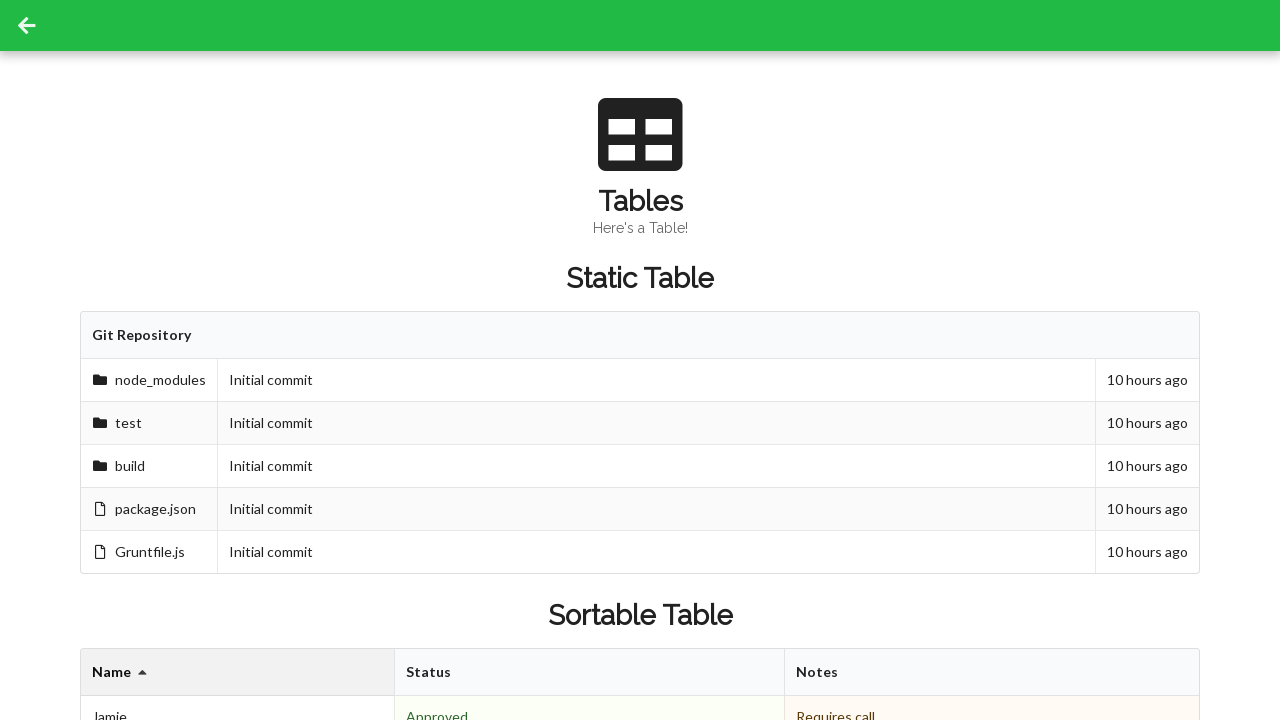